Tests various page elements on an e-commerce site, verifying the brand text and demonstrating different logging approaches

Starting URL: https://rahulshettyacademy.com/seleniumPractise/#/

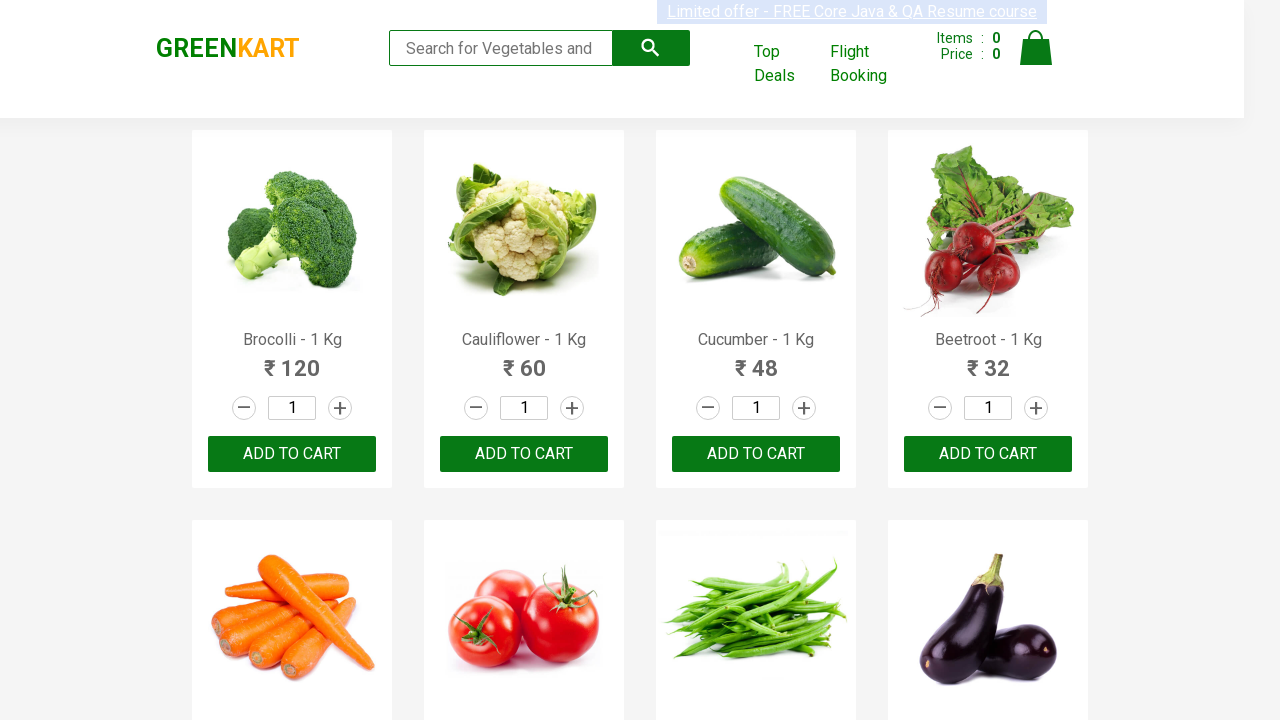

Waited for products section to be visible
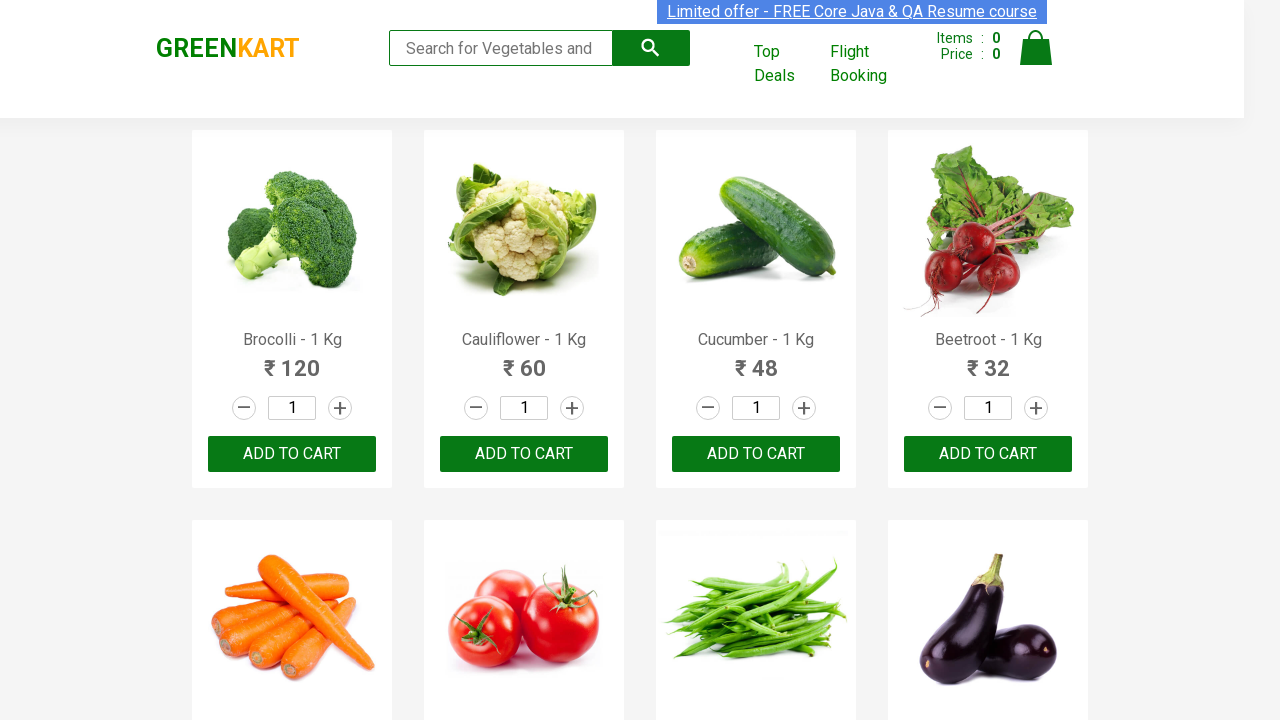

Located brand element
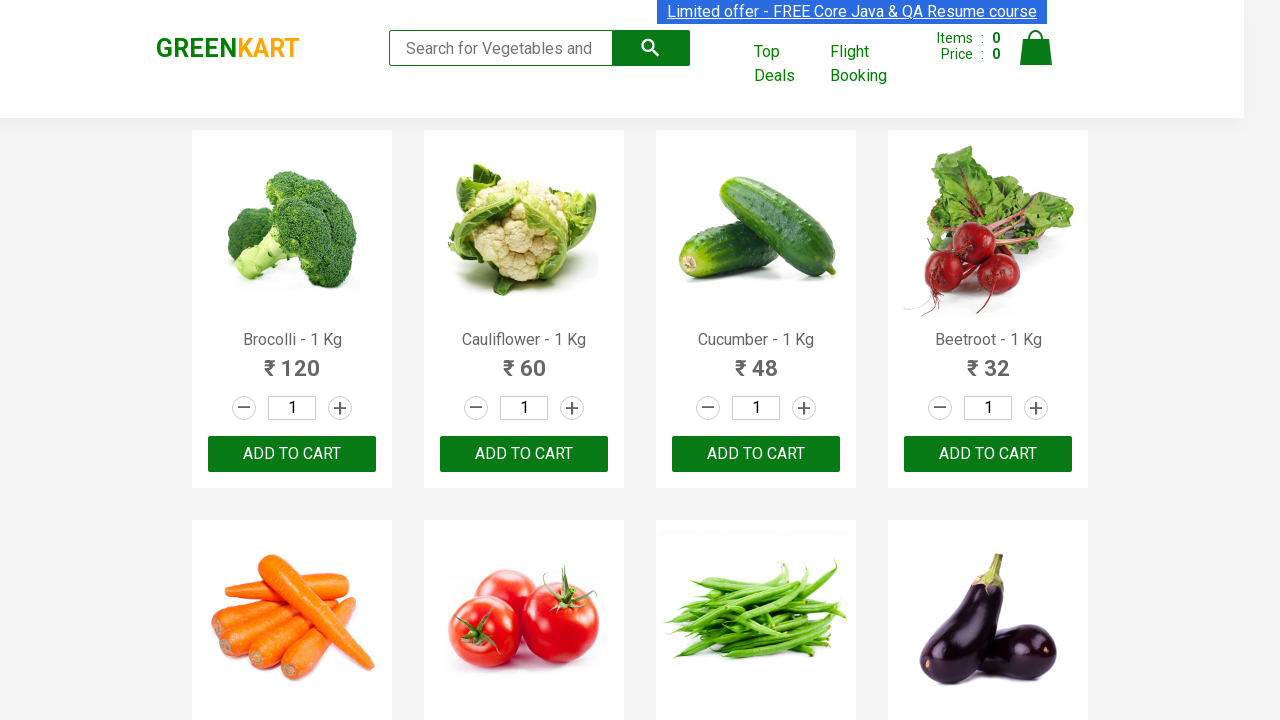

Verified brand text is 'GREENKART'
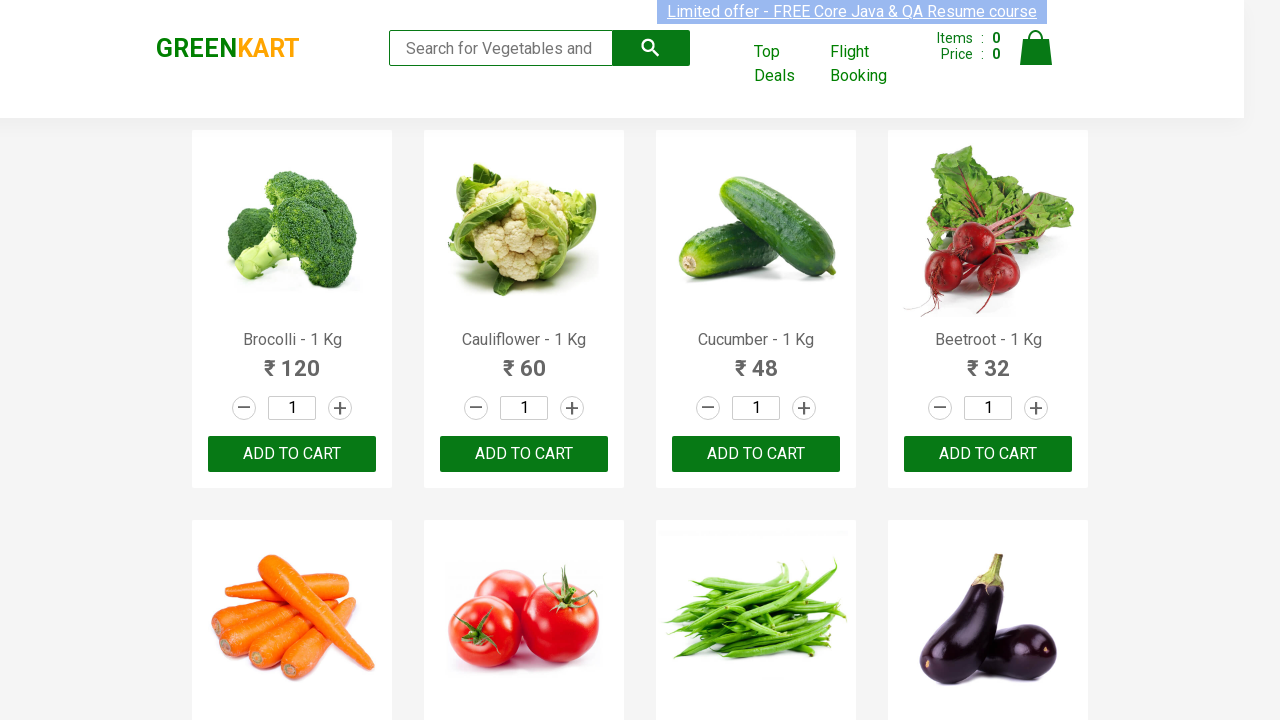

Log message printed
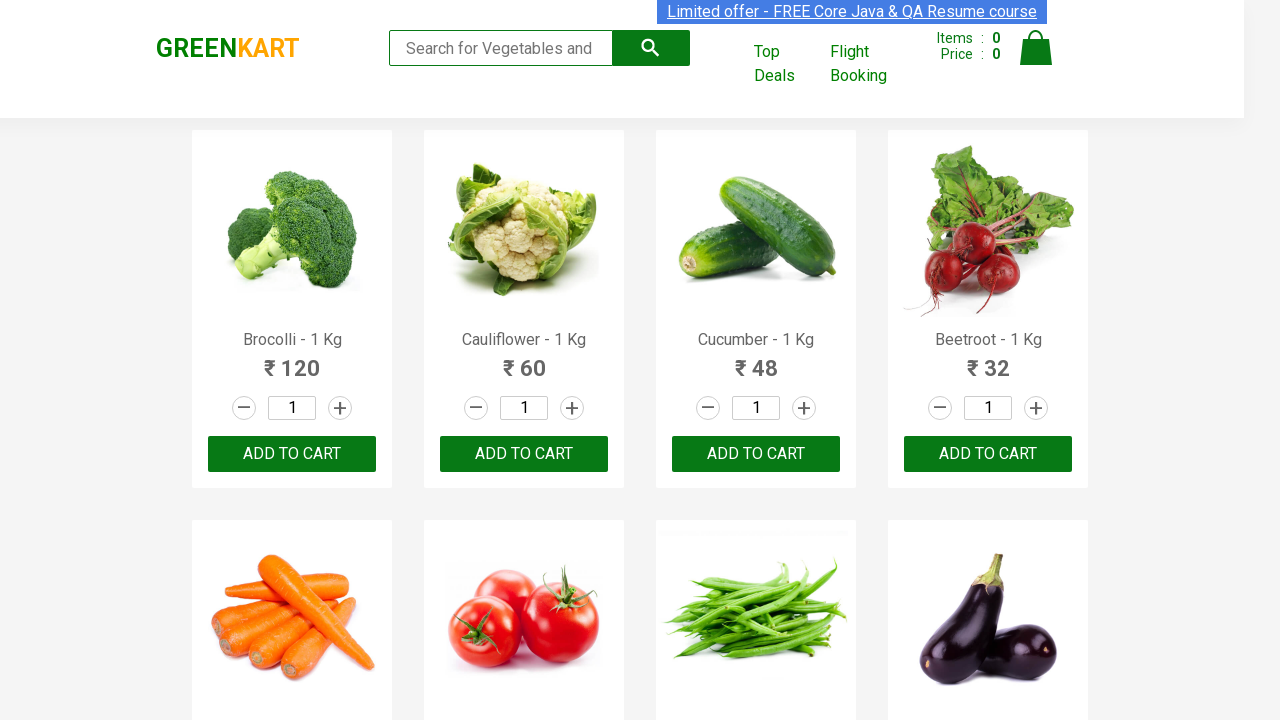

Located brand element again
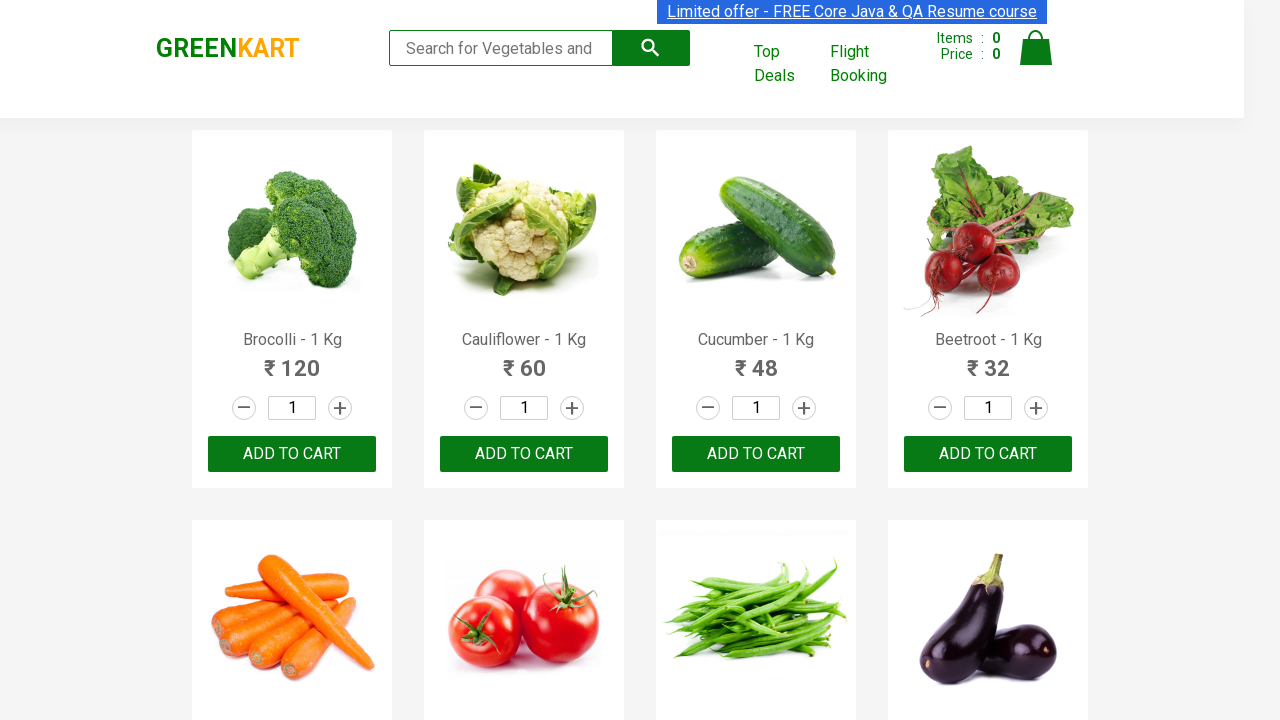

Waited for brand element to be ready
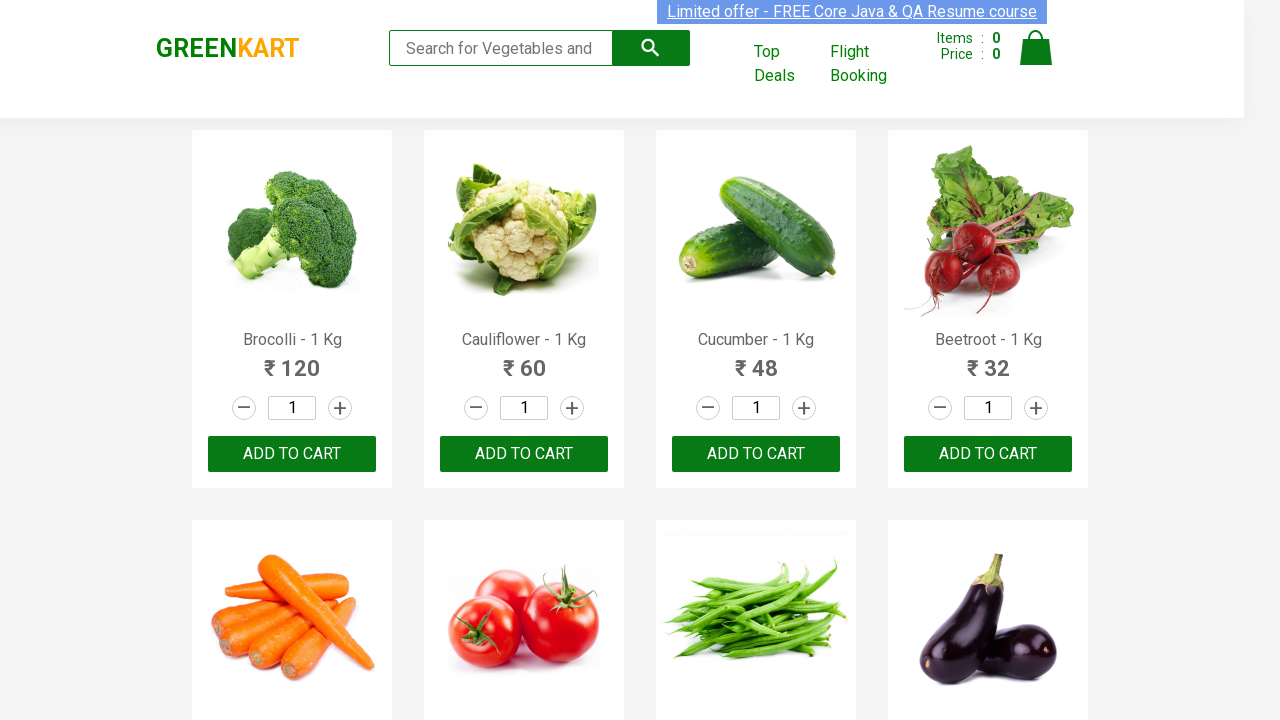

Final log message printed
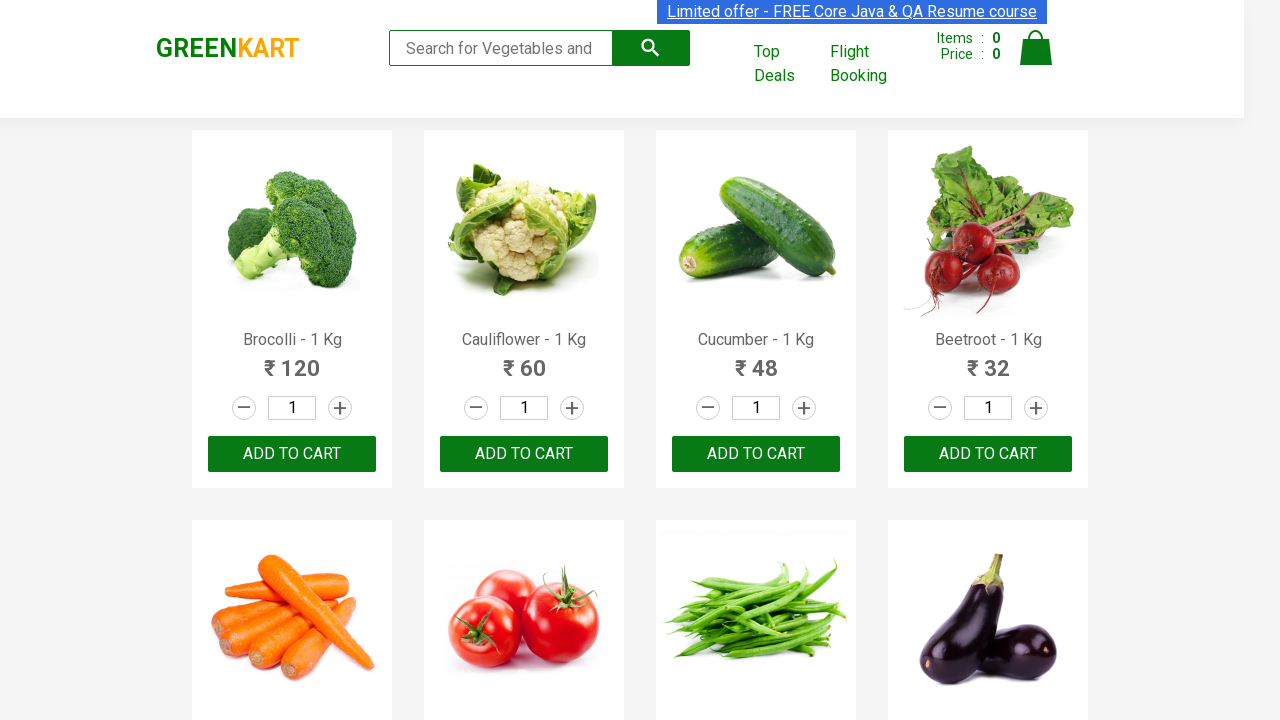

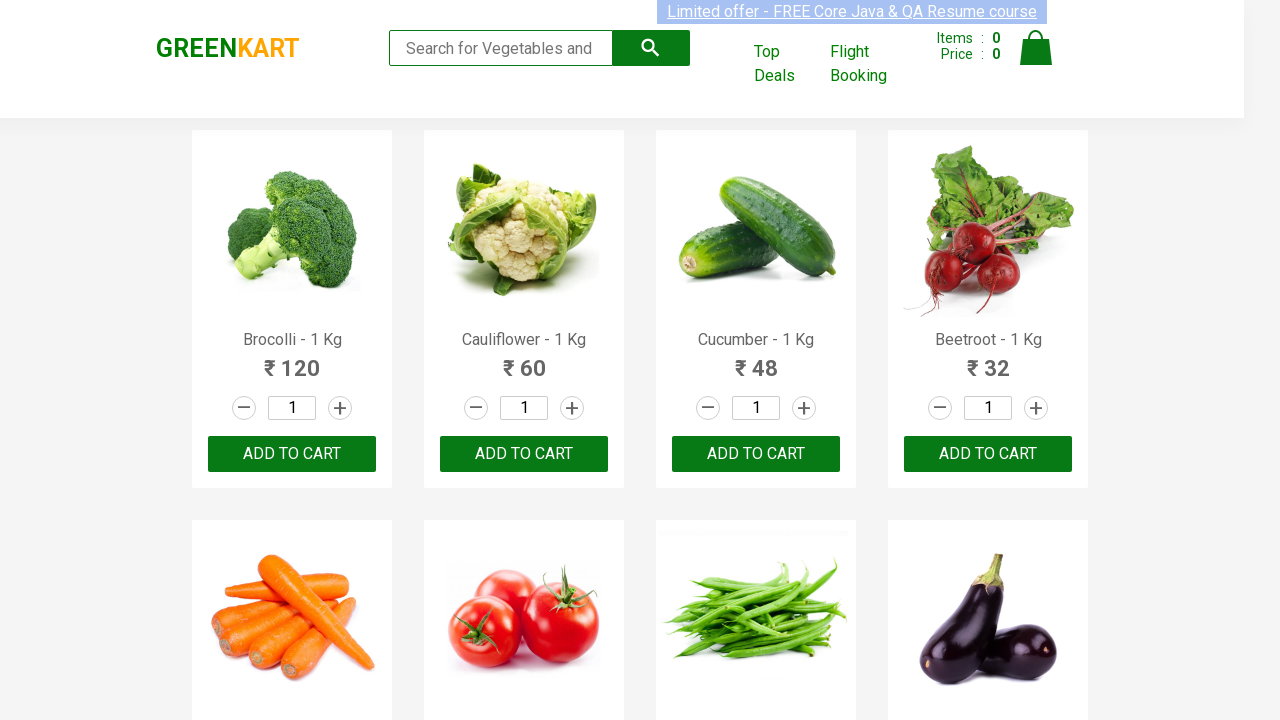